Navigates to a page and clicks on a link with the specific text "224592" to test link text finding functionality.

Starting URL: http://suninjuly.github.io/find_link_text

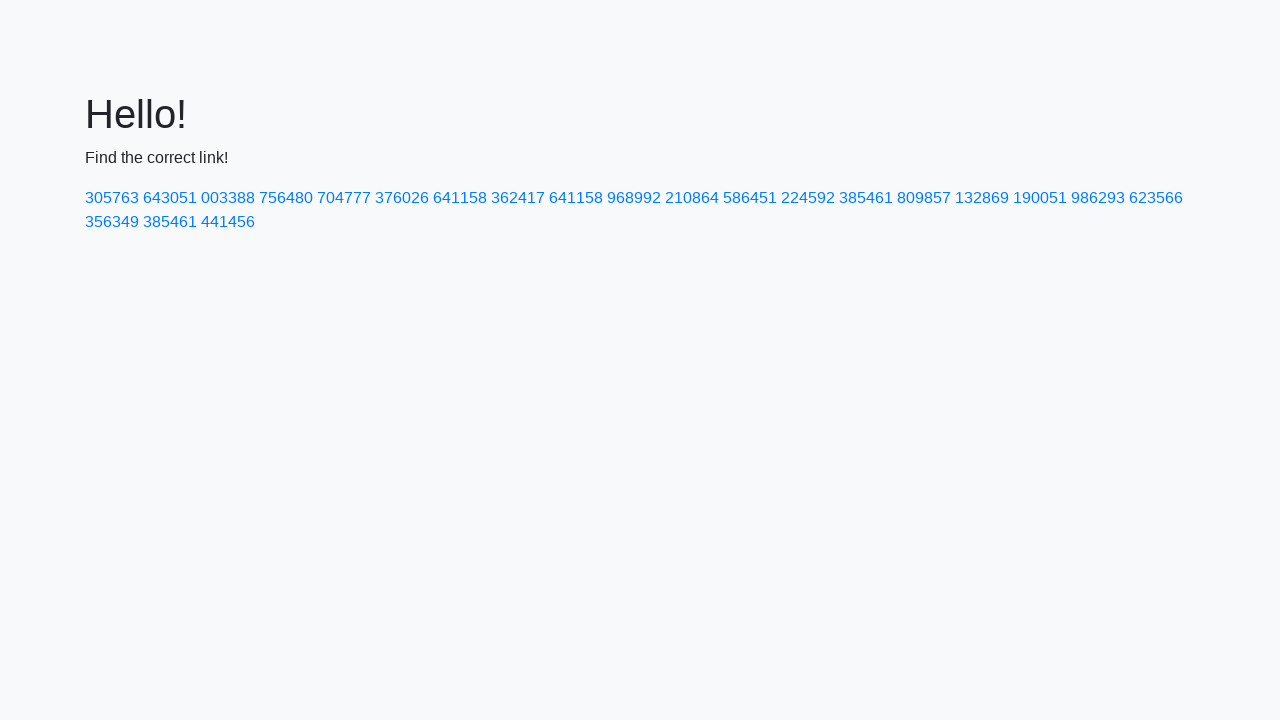

Clicked on link with text '224592' at (808, 198) on a:text('224592')
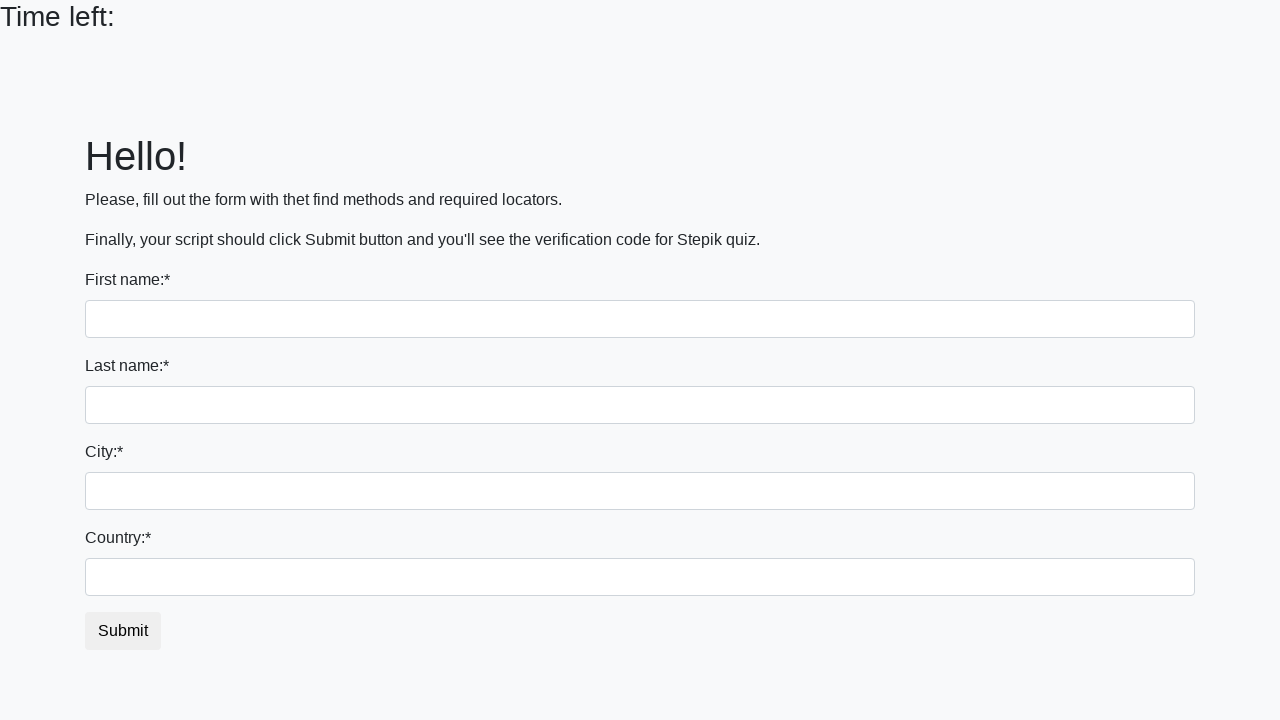

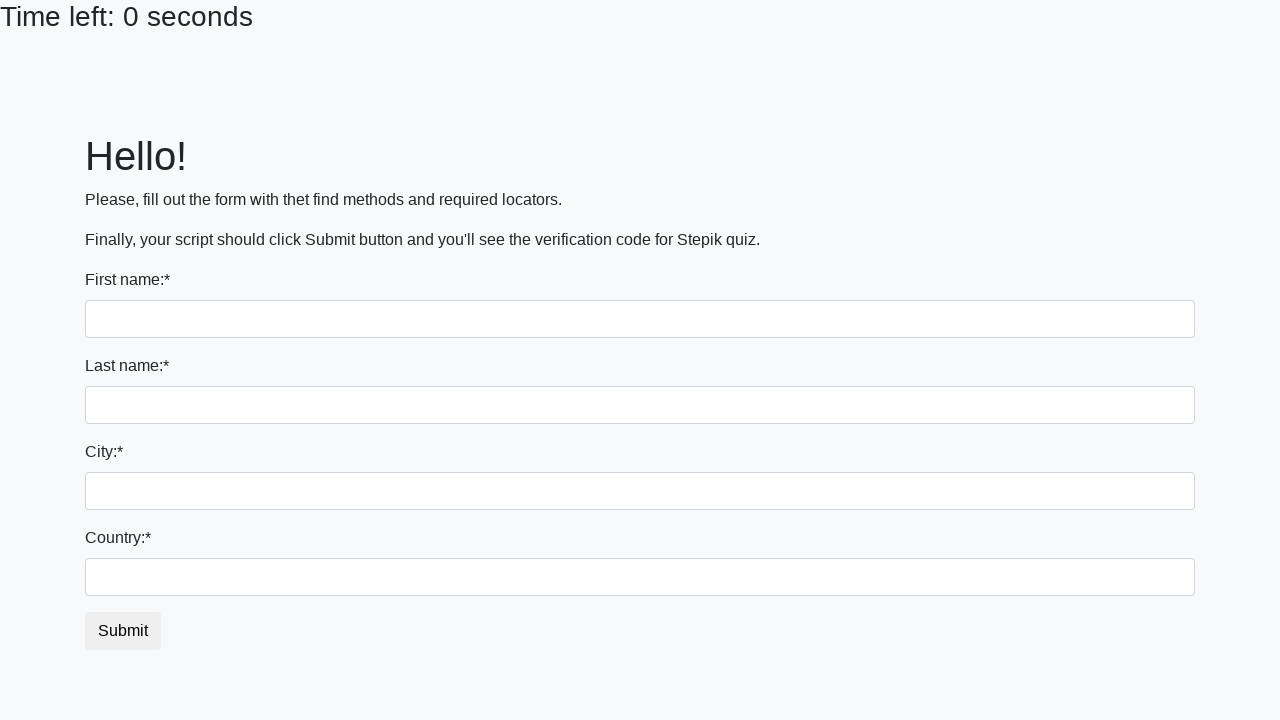